Tests double-click functionality by entering text in a field, double-clicking a button to copy the text to another field, and verifying the copy operation

Starting URL: https://testautomationpractice.blogspot.com/

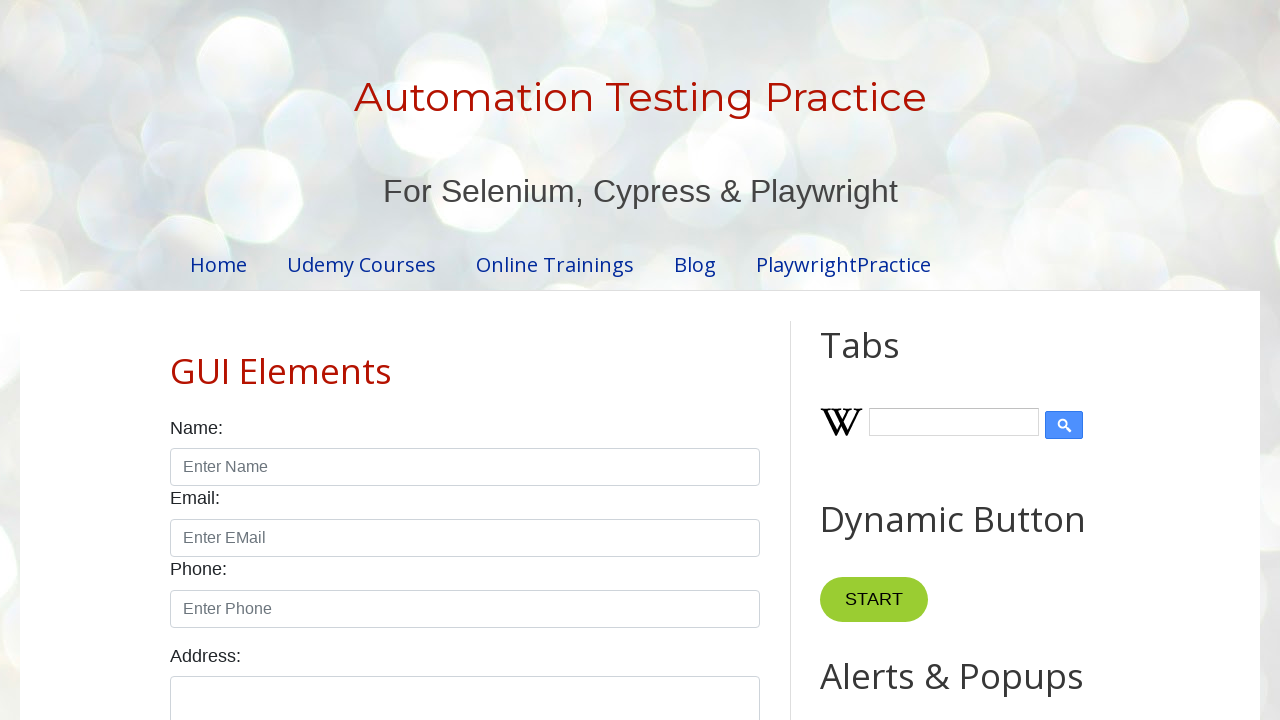

Cleared the first field on #field1
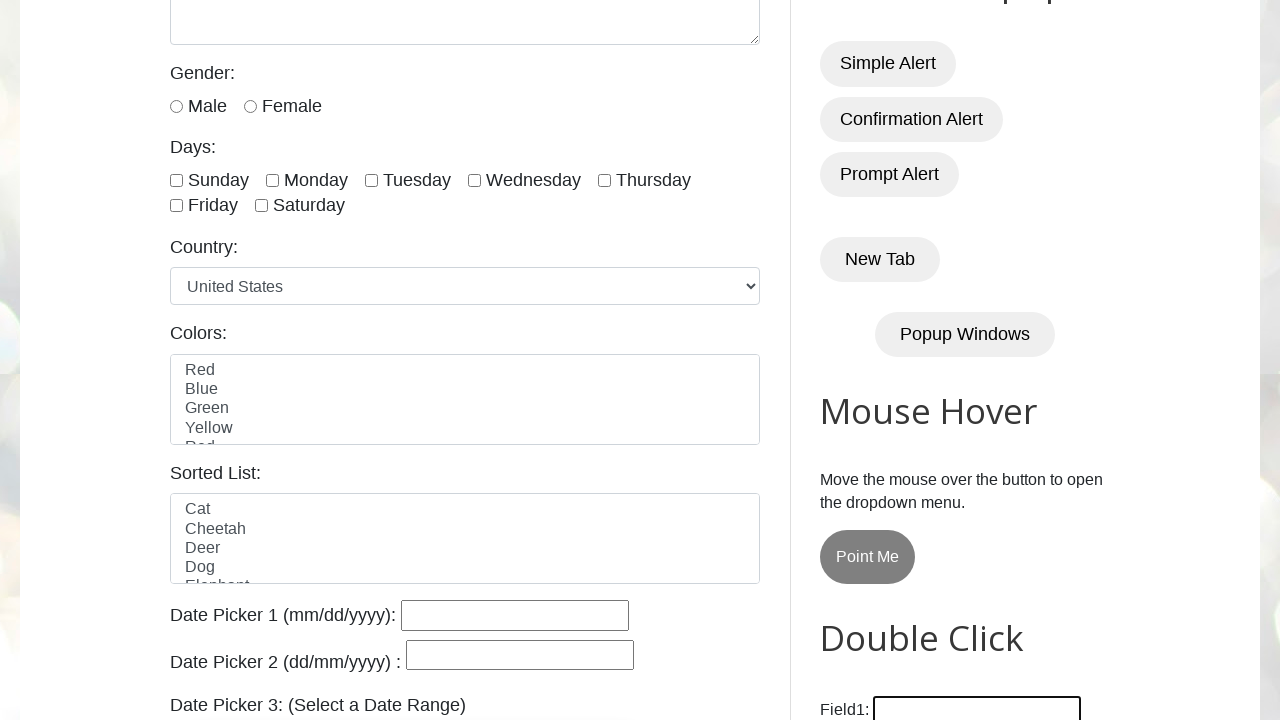

Filled first field with 'Hello Sachit...!' on #field1
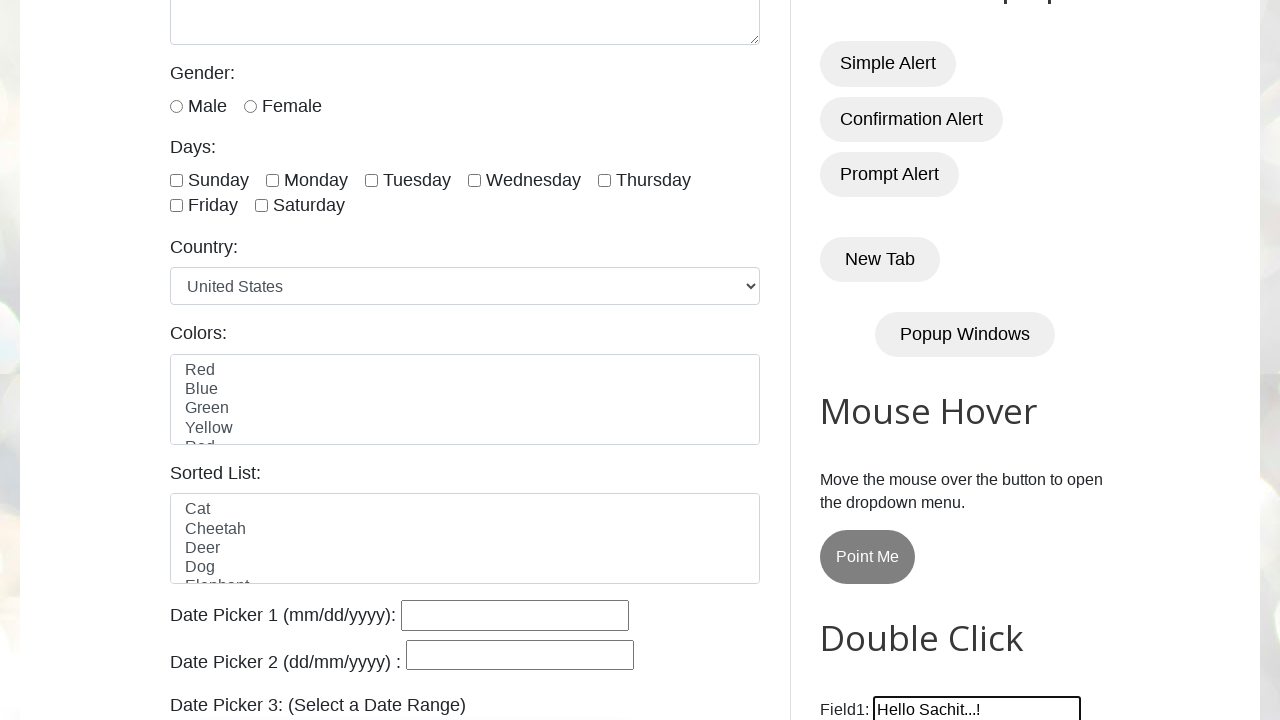

Double-clicked the copy button to trigger myFunction1() at (885, 360) on xpath=//button[@ondblclick='myFunction1()']
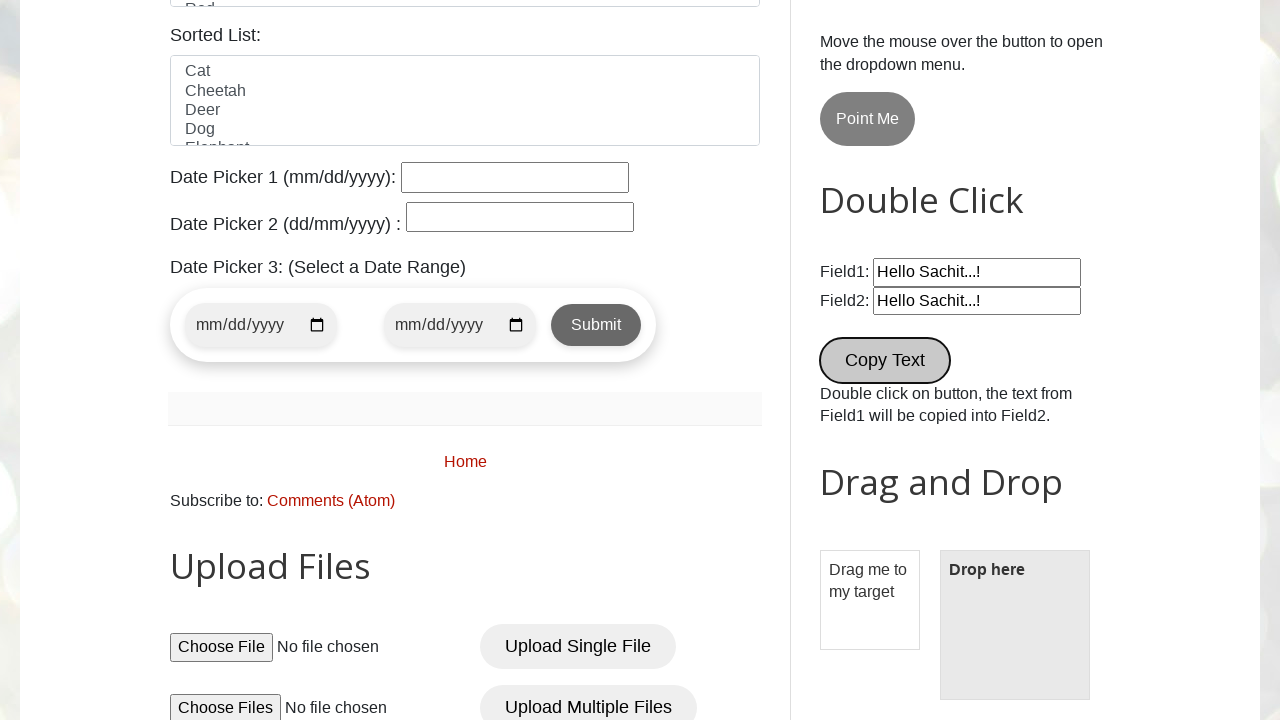

Retrieved value from first field
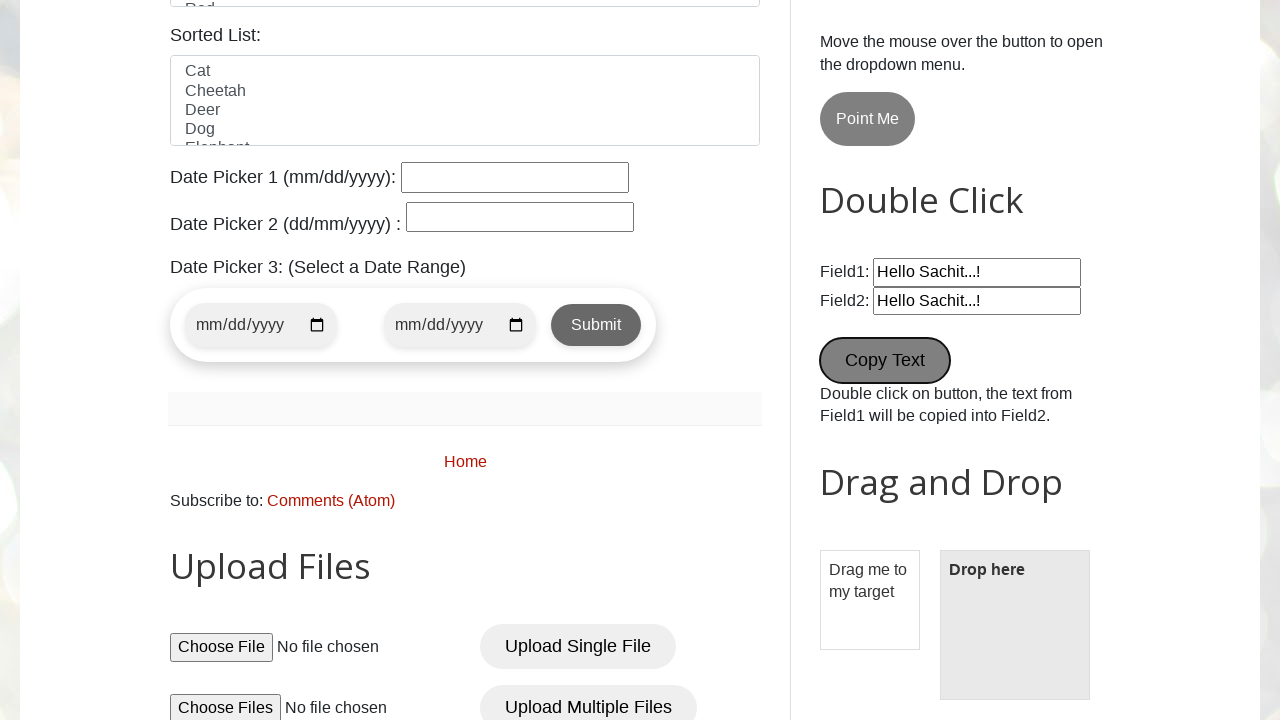

Retrieved value from second field
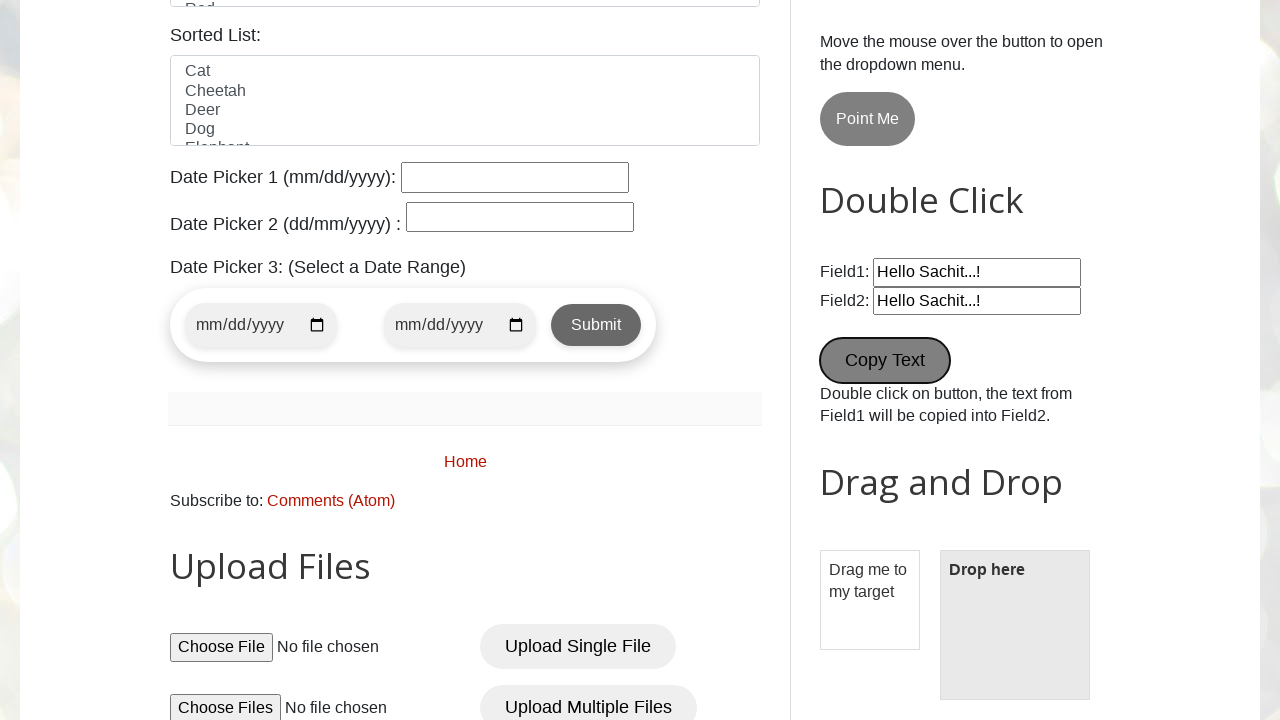

Verified: Text was successfully copied from field1 to field2
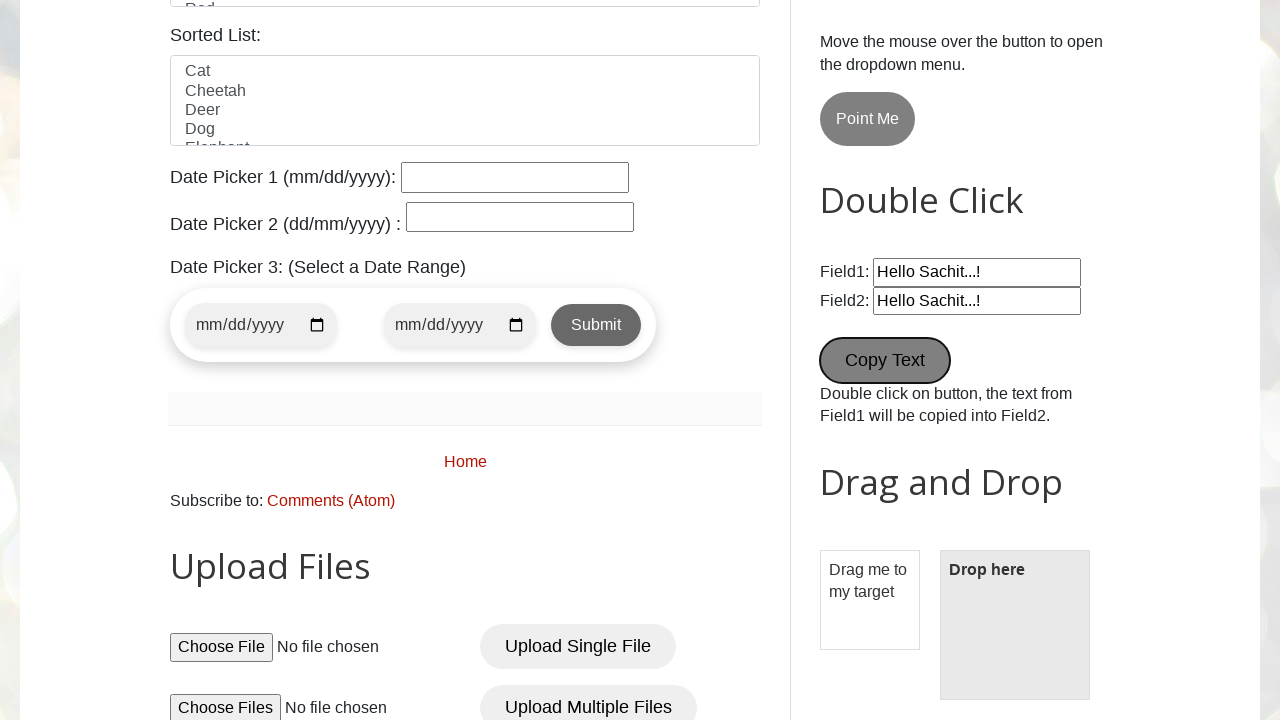

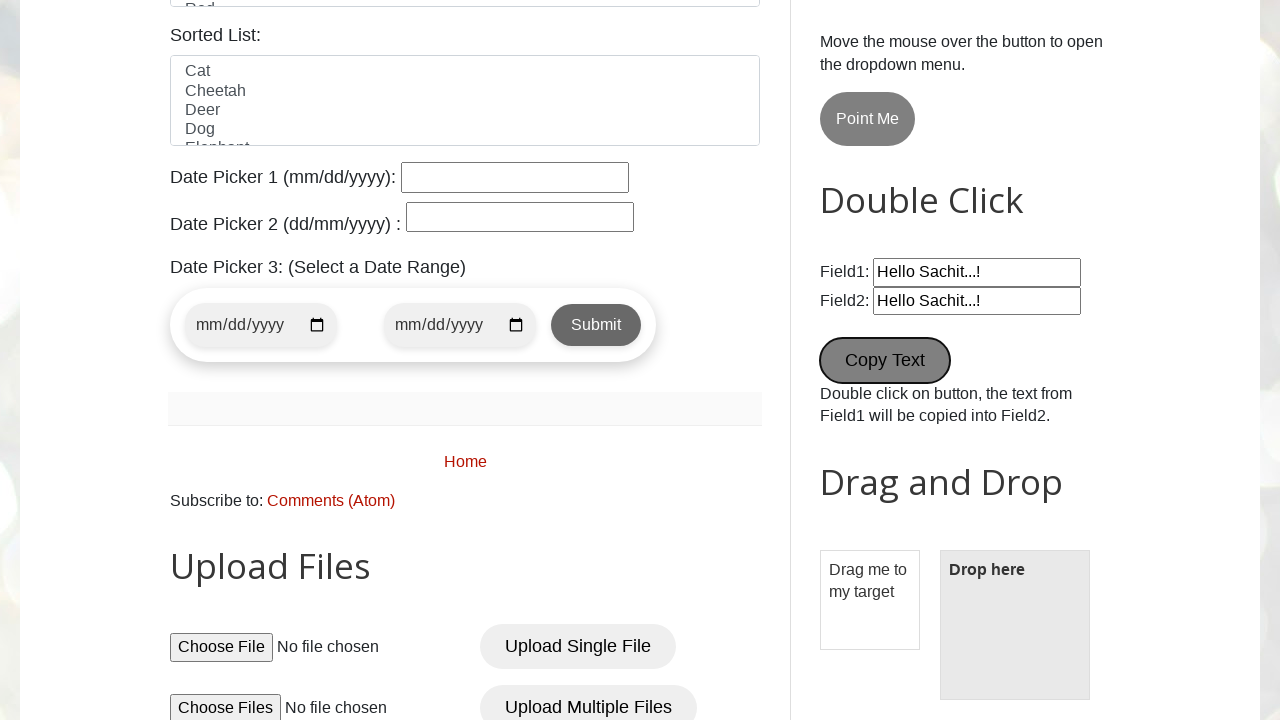